Navigates through a paginated table to find and select a specific country (Denmark) by clicking its checkbox

Starting URL: https://selectorshub.com/xpath-practice-page/

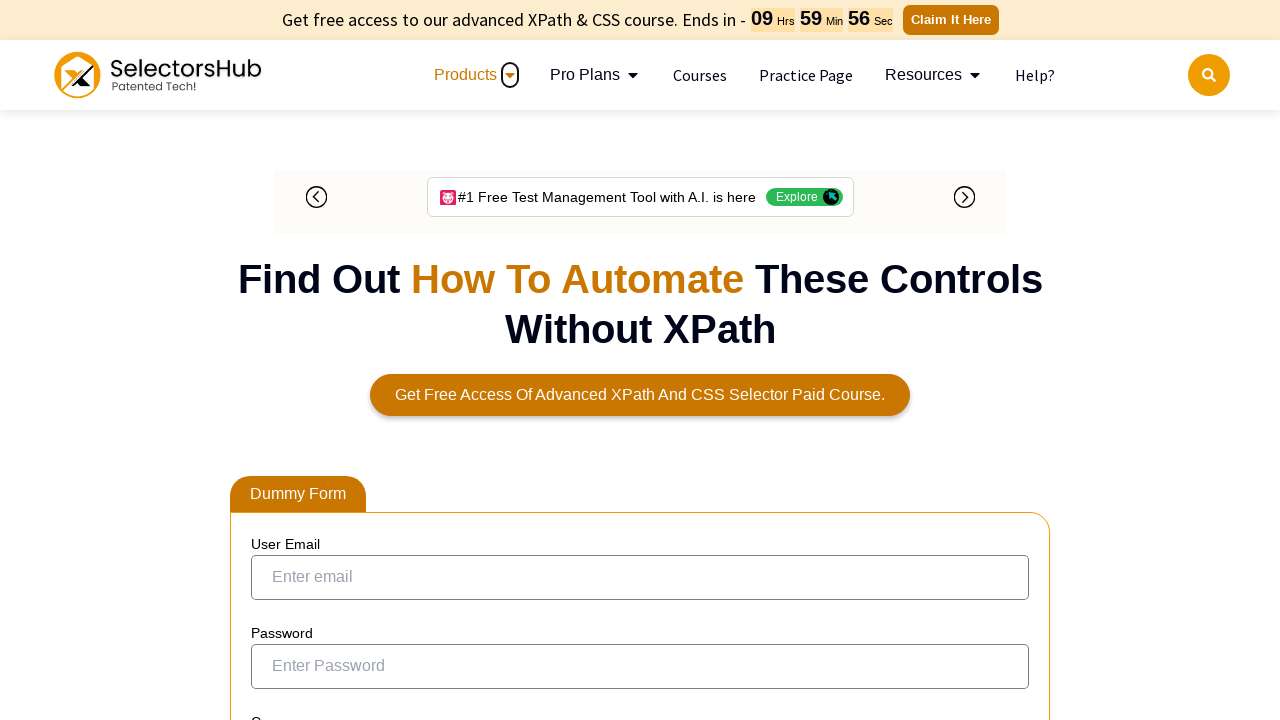

Navigated to XPath practice page
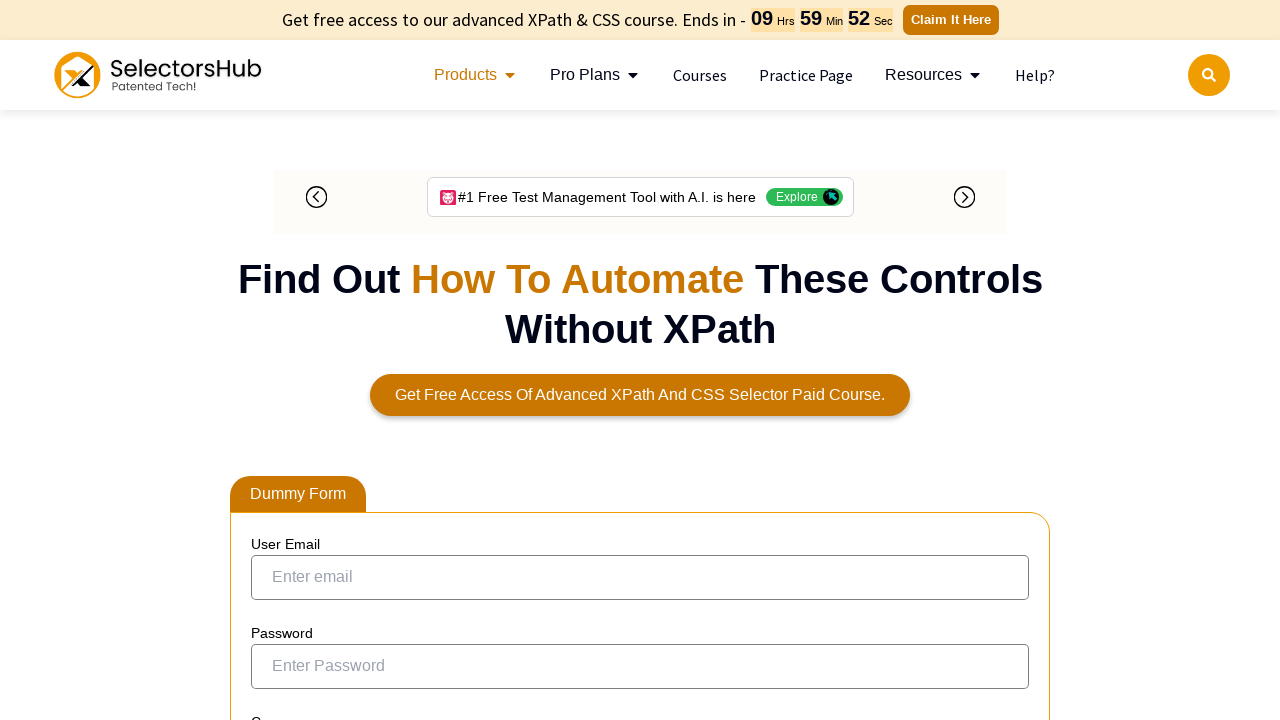

Checked for Denmark element on current page
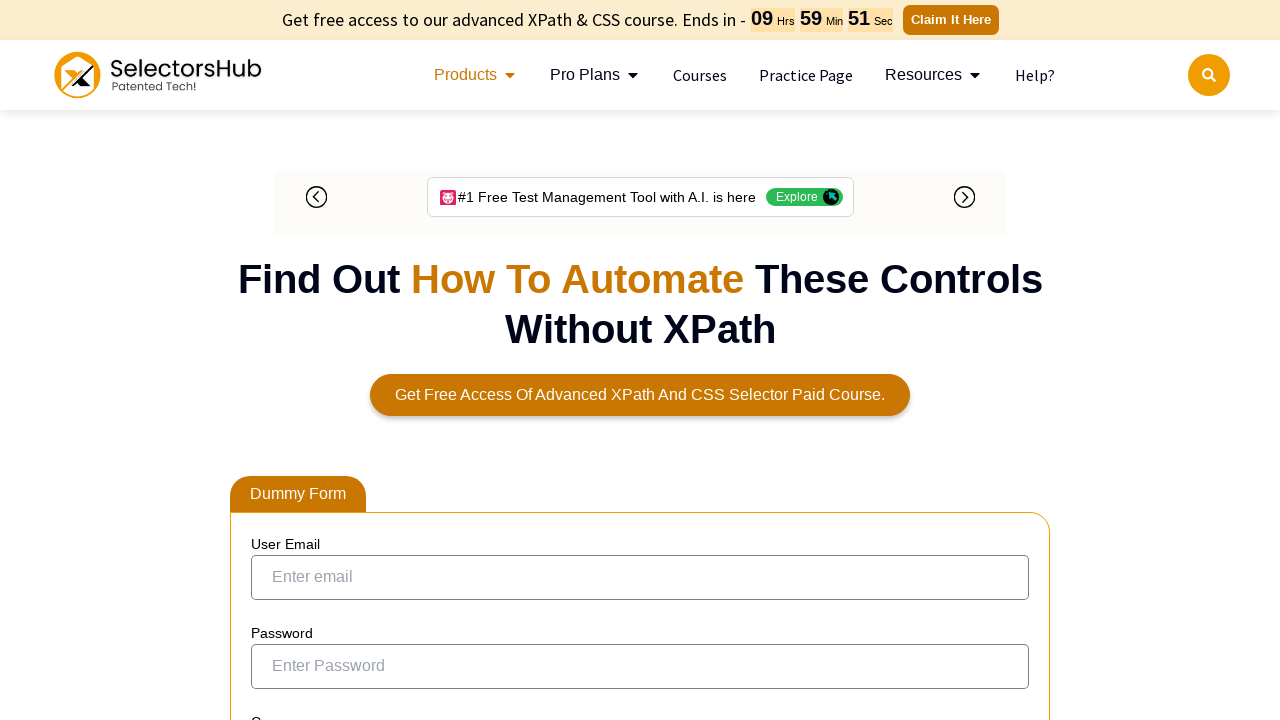

Found Denmark and clicked its checkbox at (266, 352) on xpath=//td[text()='Denmark']/preceding-sibling::td/input[@type='checkbox']
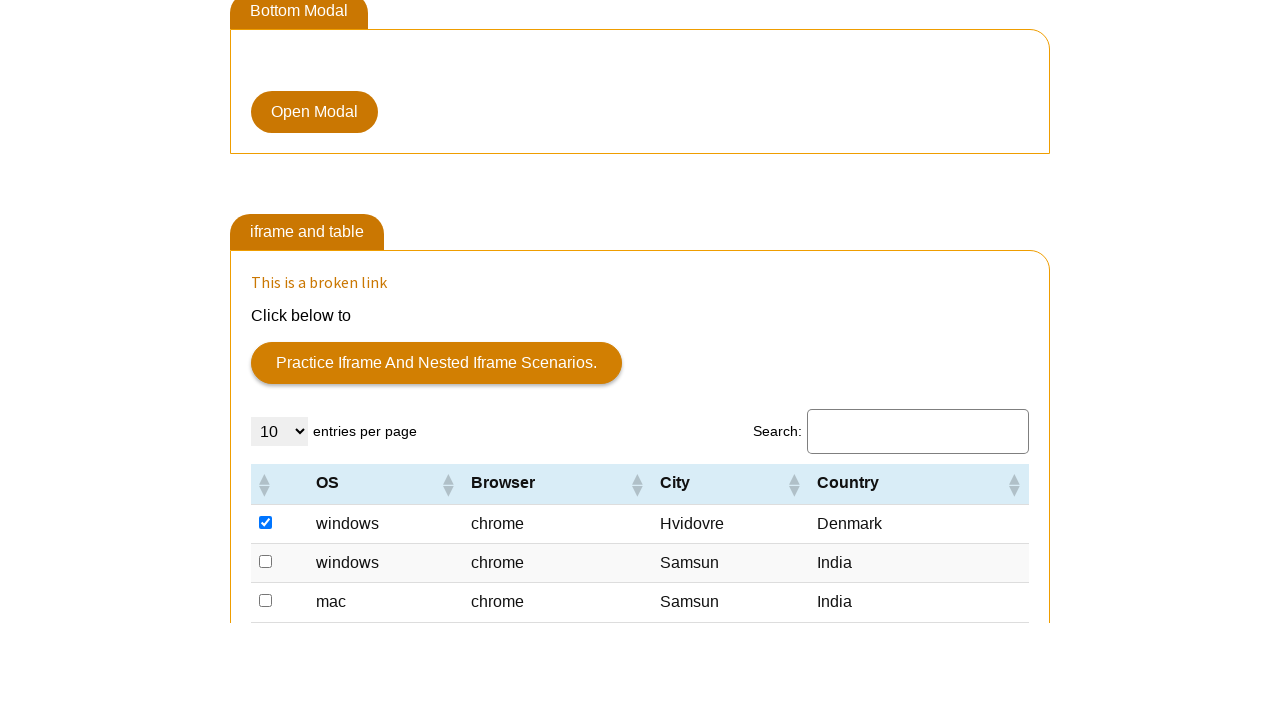

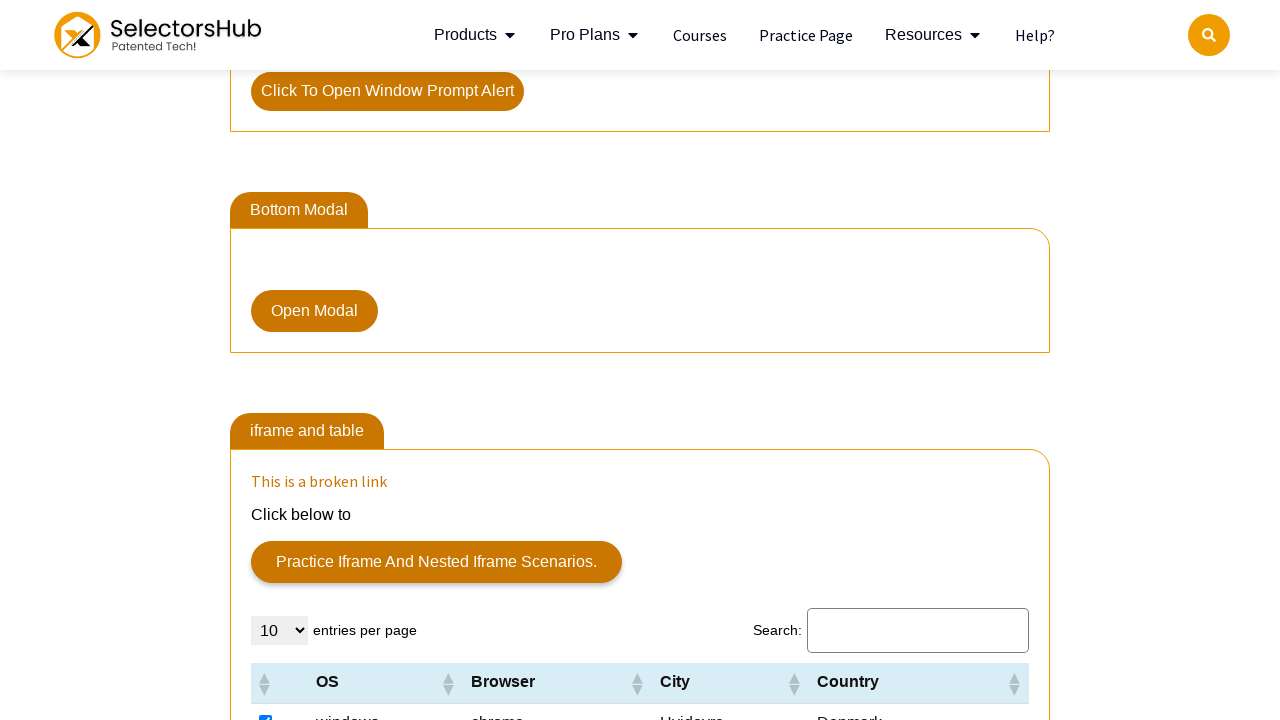